Tests the calorie calculator form by selecting female gender, then choosing activity levels from the dropdown menu. The test includes conditional logic based on gender selection.

Starting URL: https://www.calculator.net/calorie-calculator.html

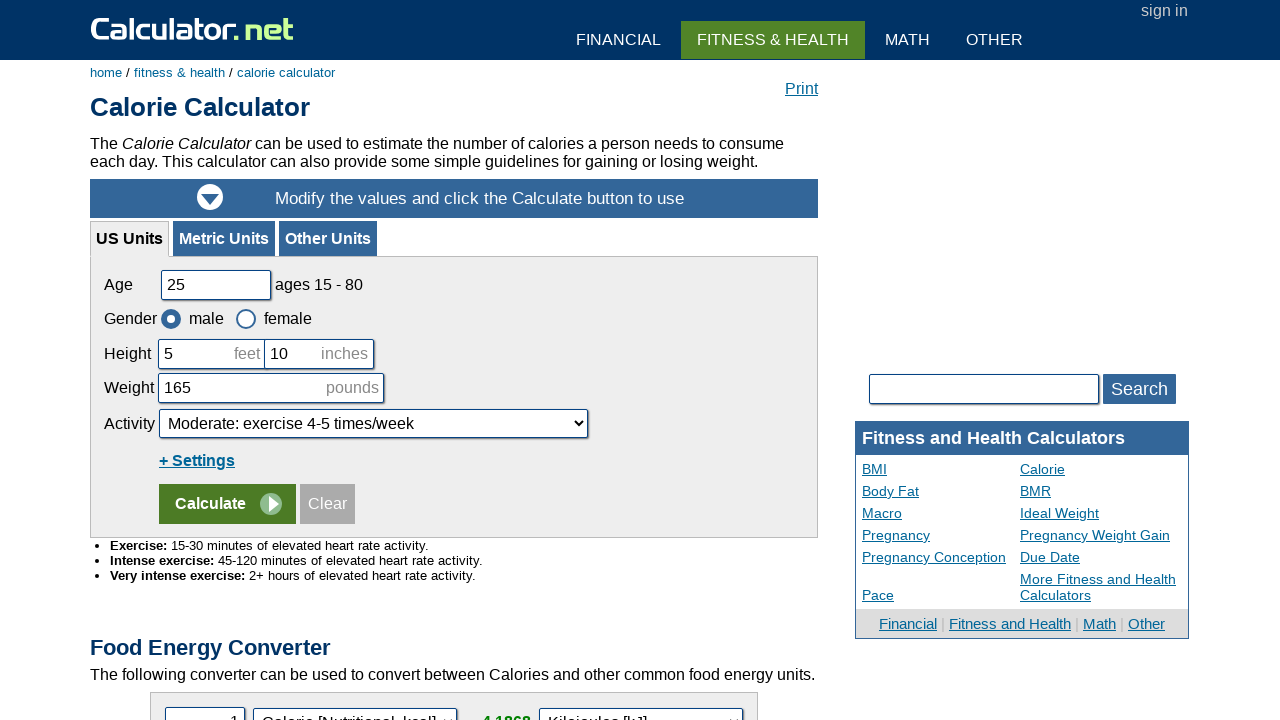

Clicked Female radio button at (246, 319) on td > .cbcontainer:nth-child(2) > .rbmark
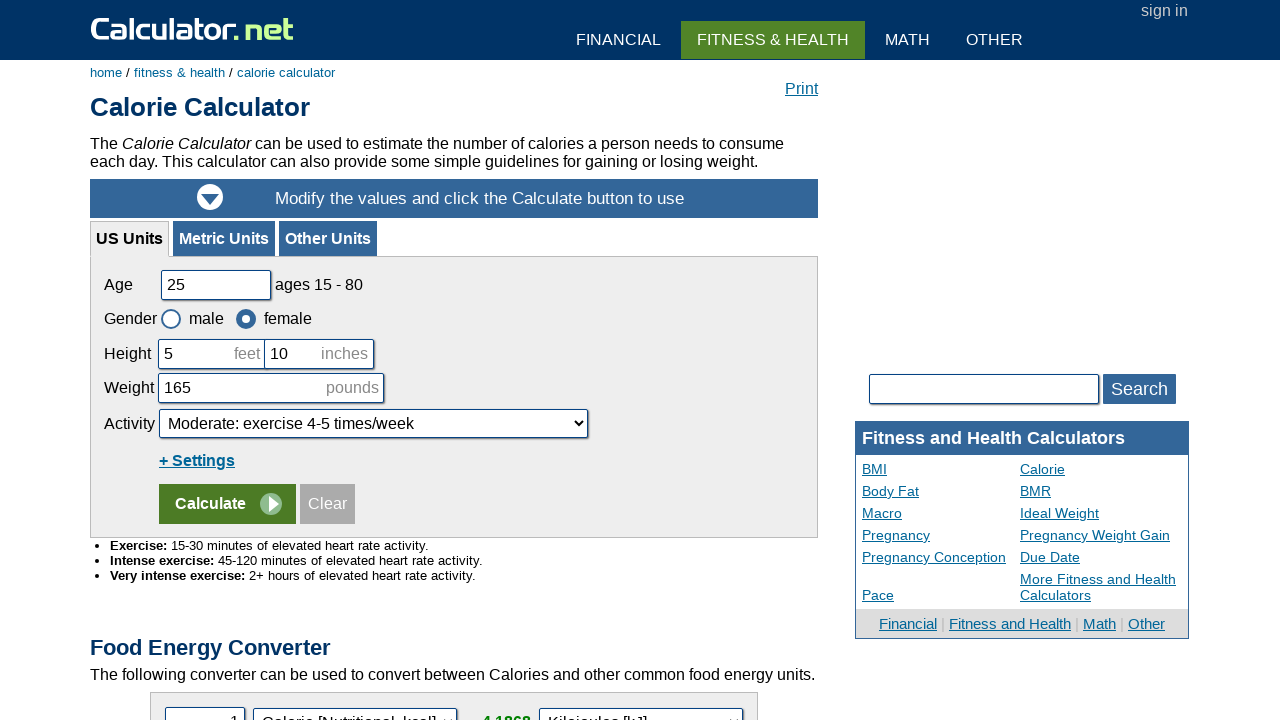

Clicked activity level dropdown at (374, 424) on #cactivity
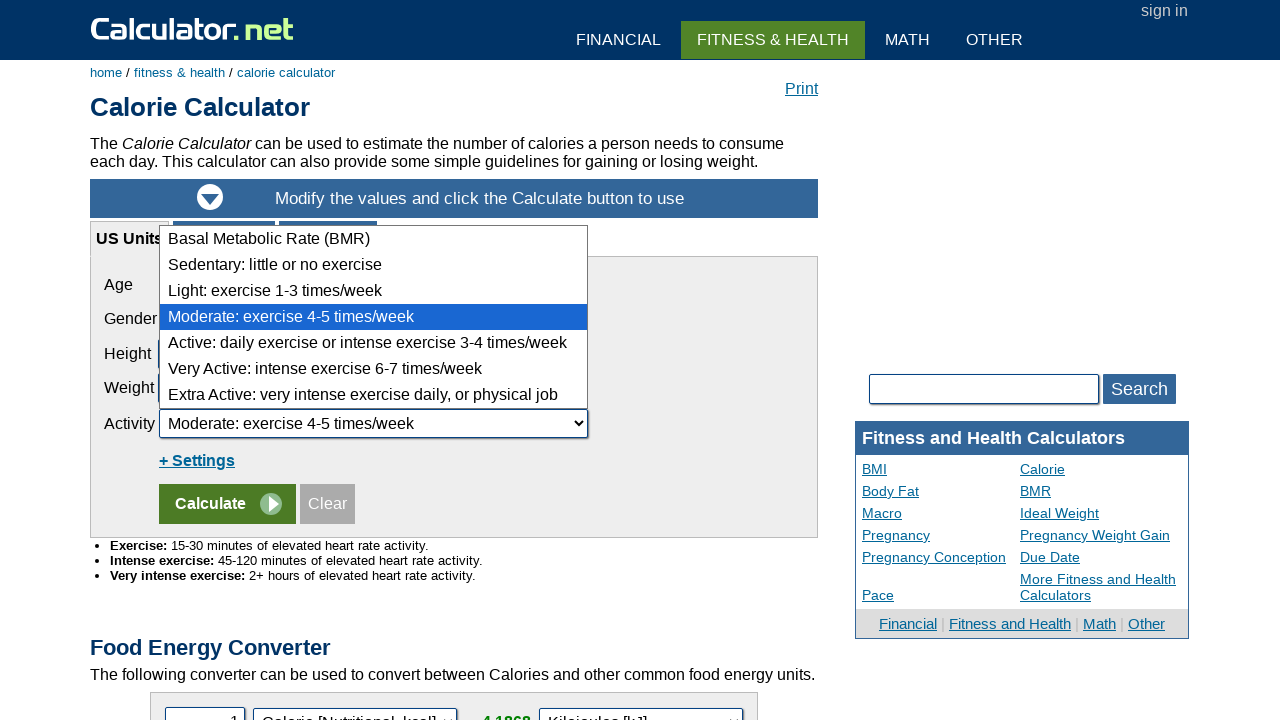

Selected 'Very Active: intense exercise 6-7 times/week' from activity dropdown on #cactivity
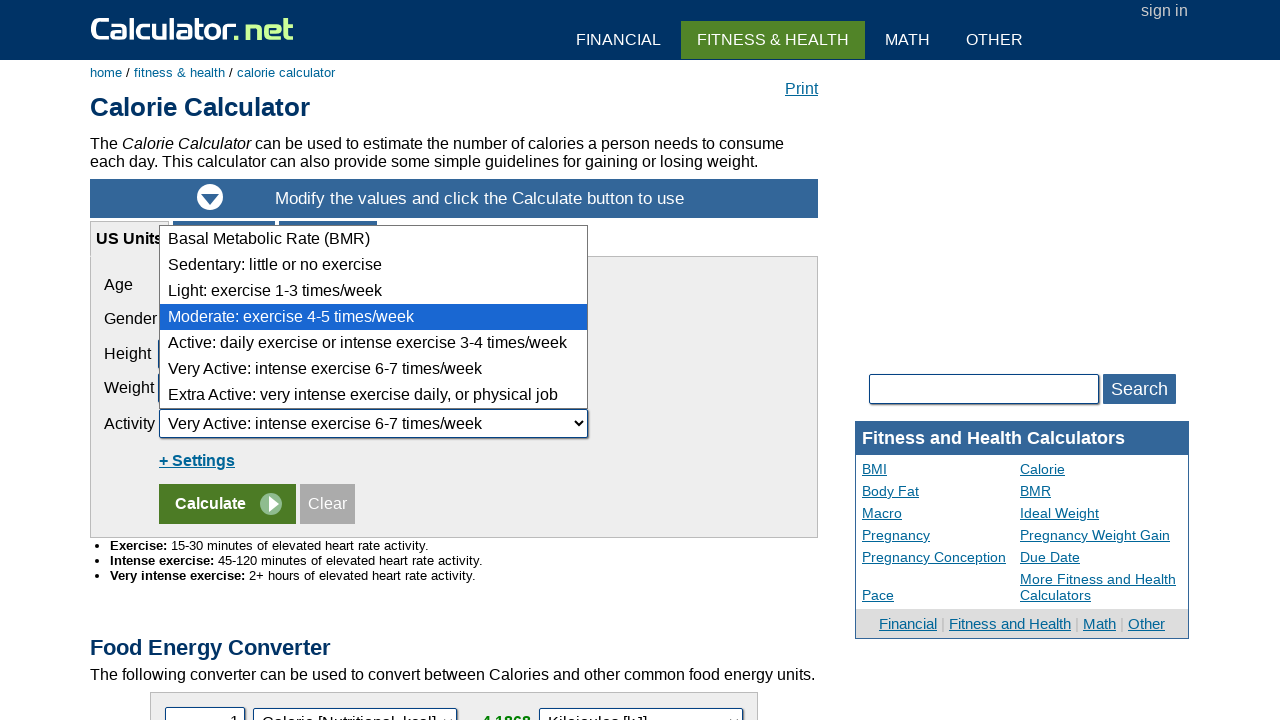

Clicked activity level dropdown again at (374, 424) on #cactivity
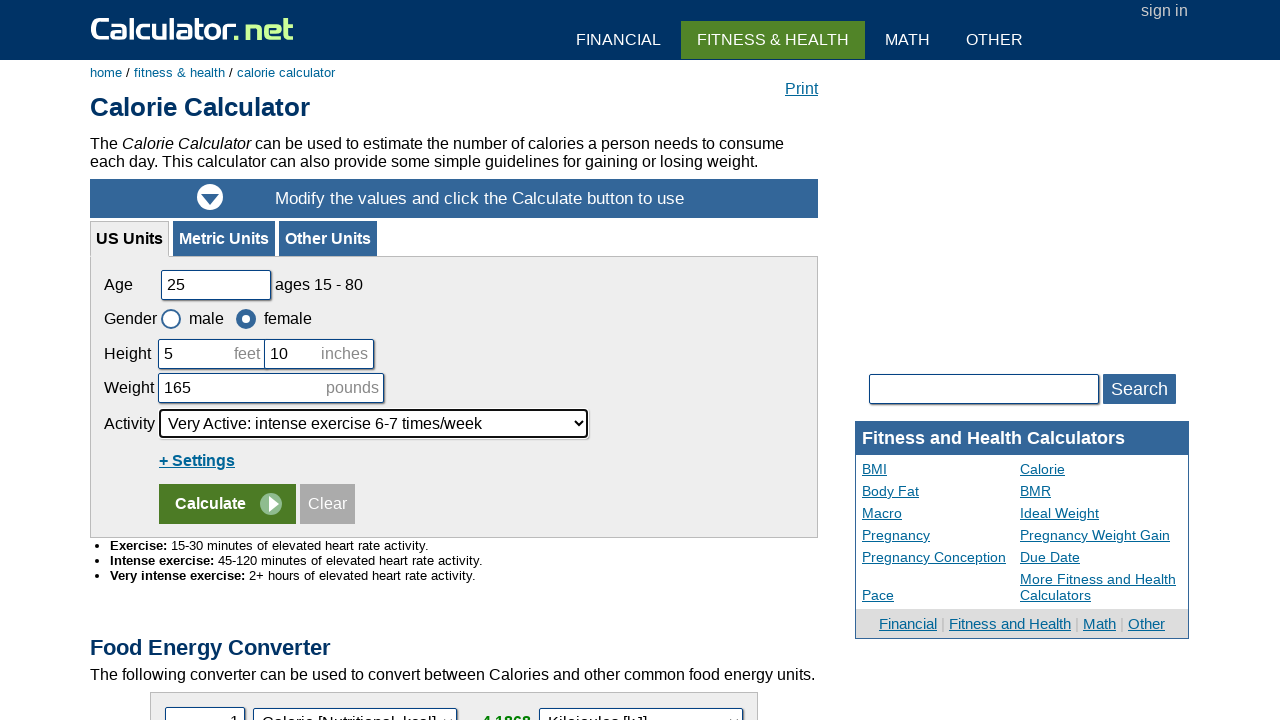

Selected 'Active: daily exercise or intense exercise 3-4 times/week' from activity dropdown on #cactivity
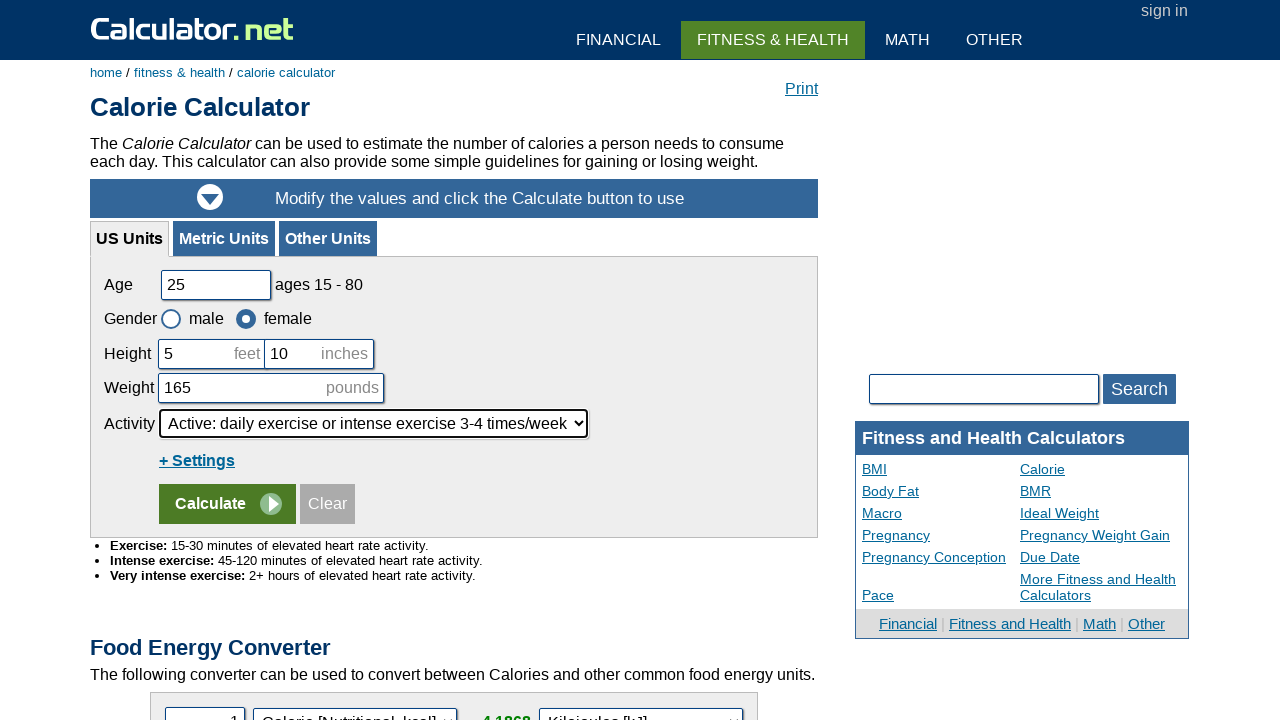

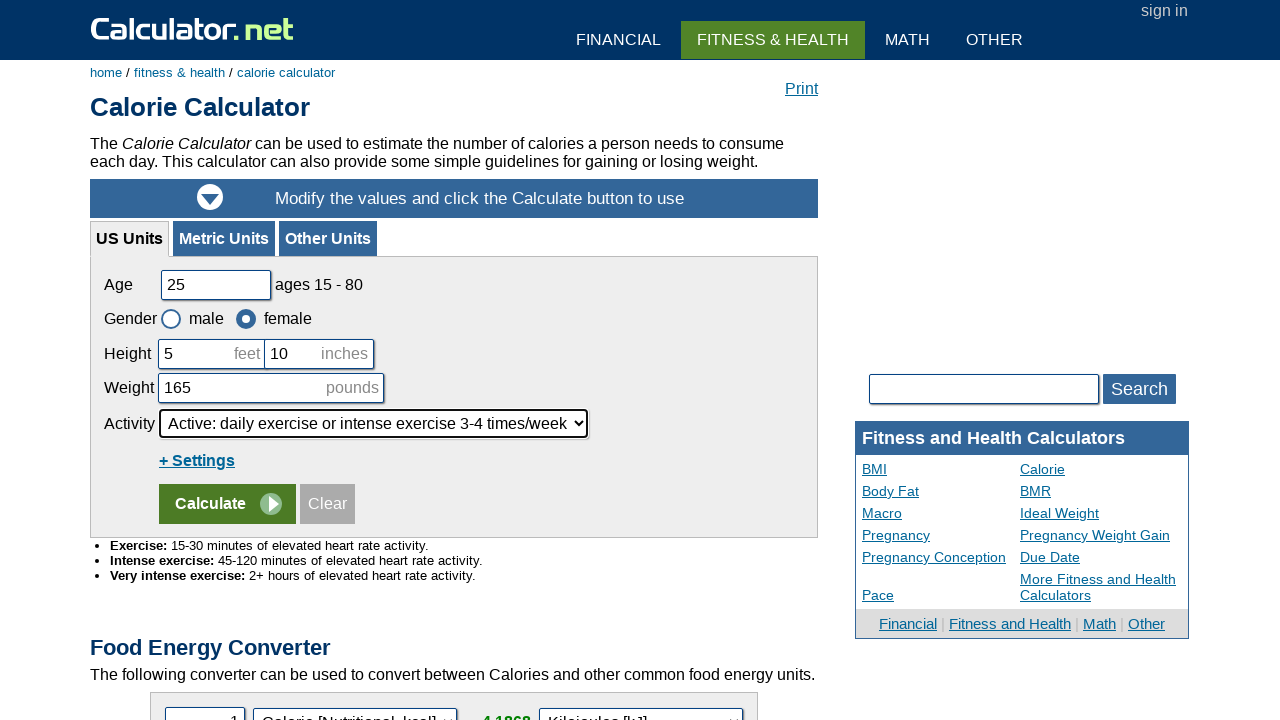